Tests A/B test opt-out functionality by visiting the page, adding an opt-out cookie, refreshing, and verifying the heading changes to "No A/B Test"

Starting URL: http://the-internet.herokuapp.com/abtest

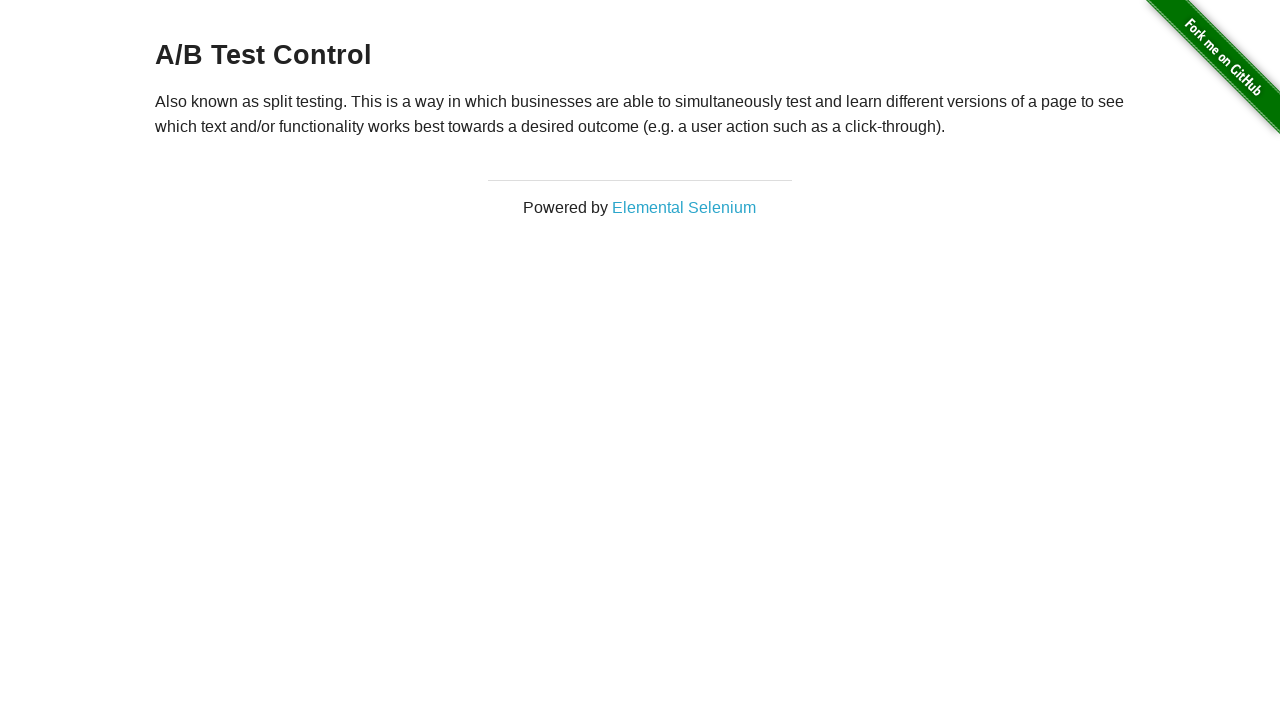

Waited for h3 heading element to load
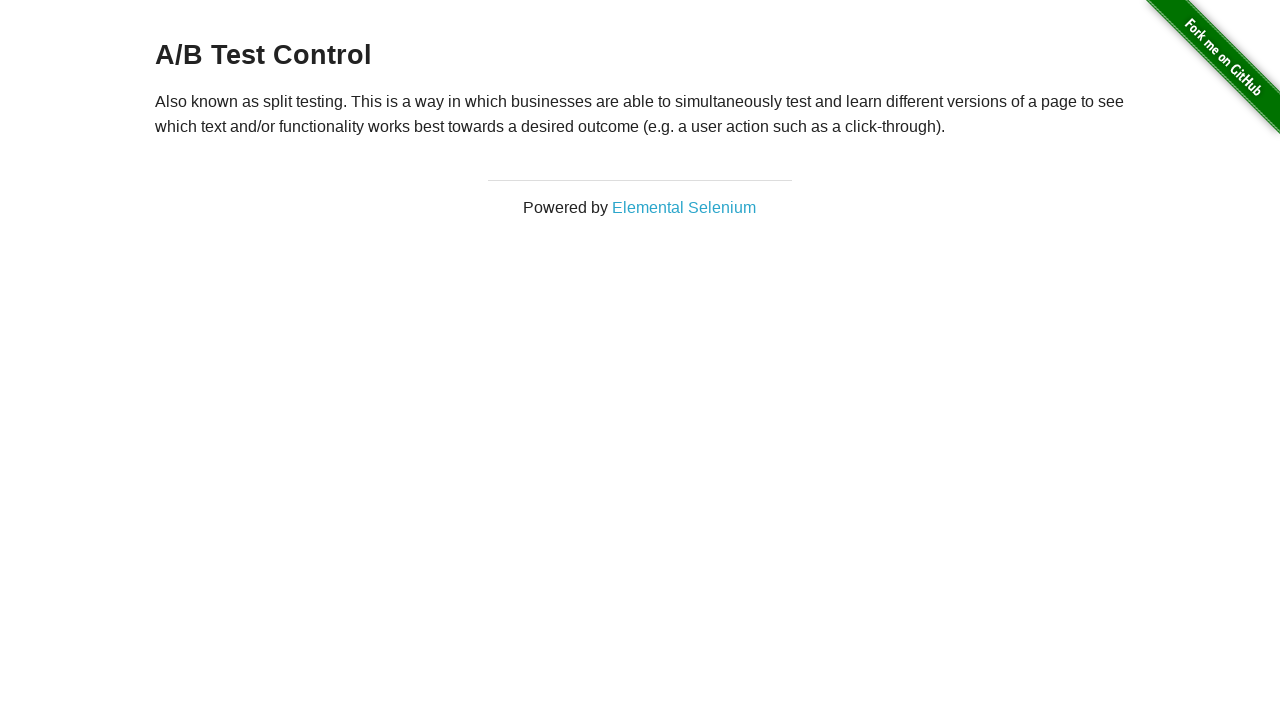

Retrieved initial heading text: 'A/B Test Control'
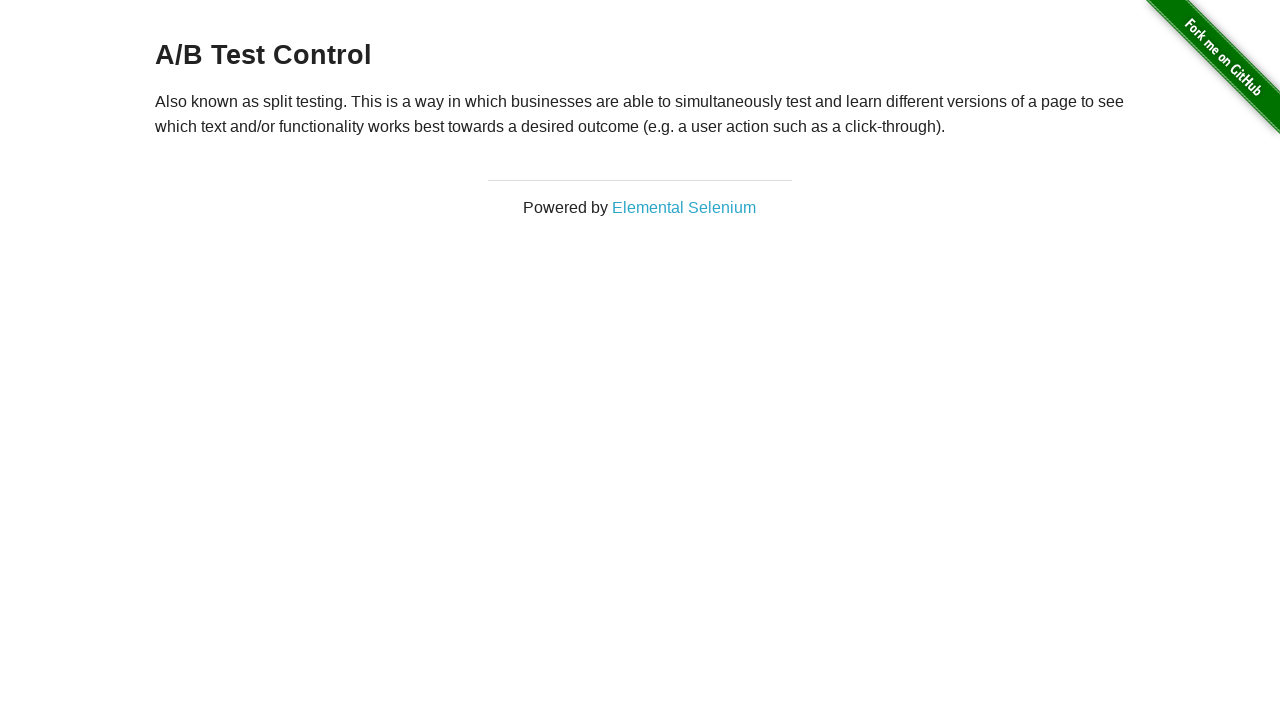

Verified initial heading starts with 'A/B Test'
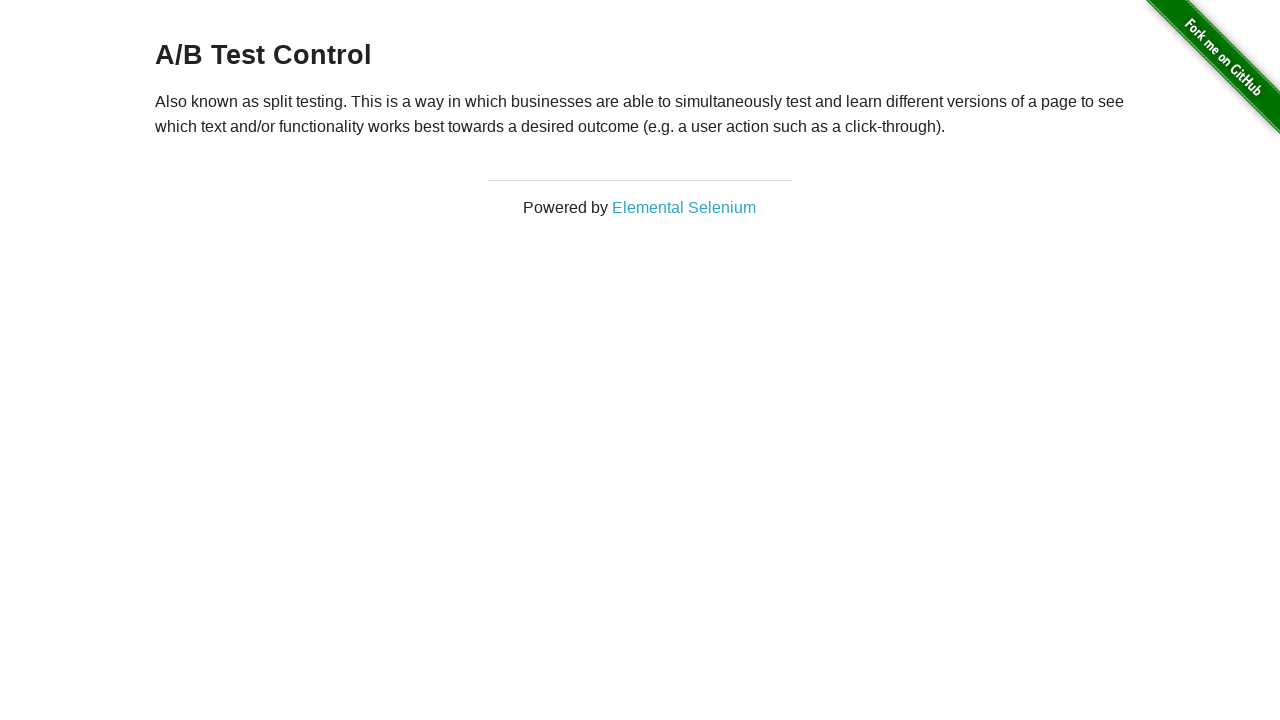

Added optimizelyOptOut cookie to context
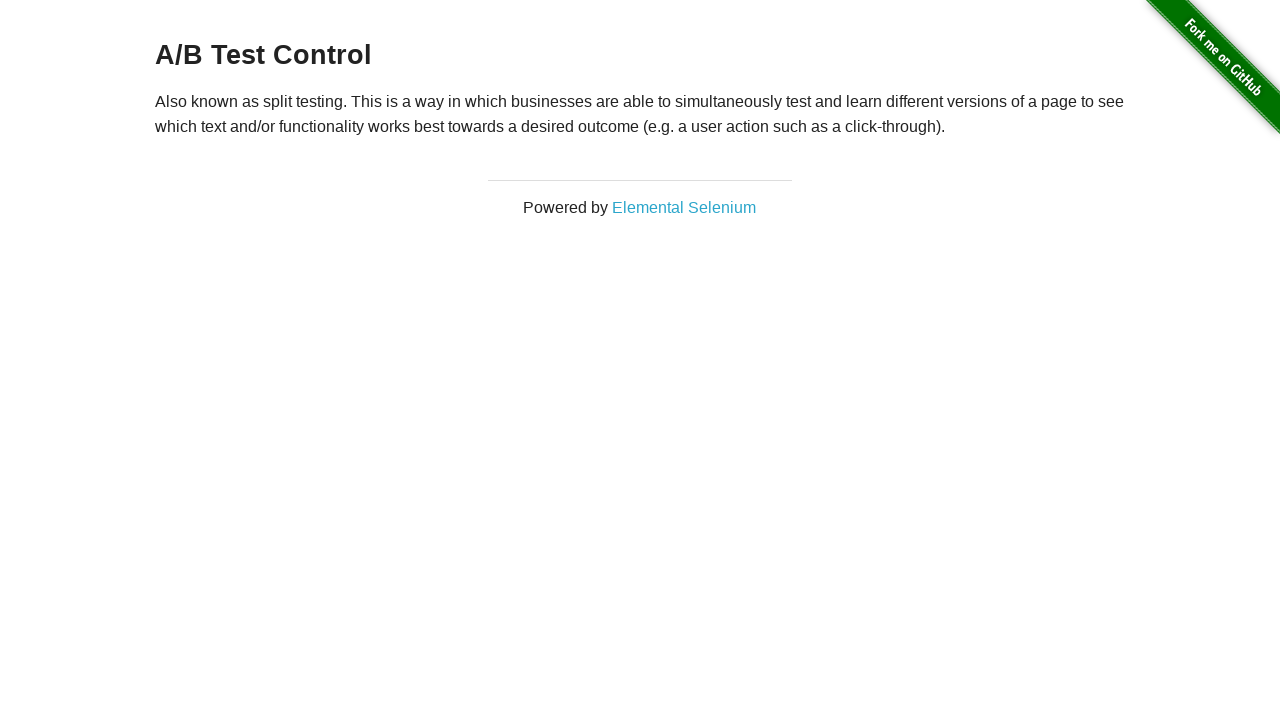

Reloaded page after adding opt-out cookie
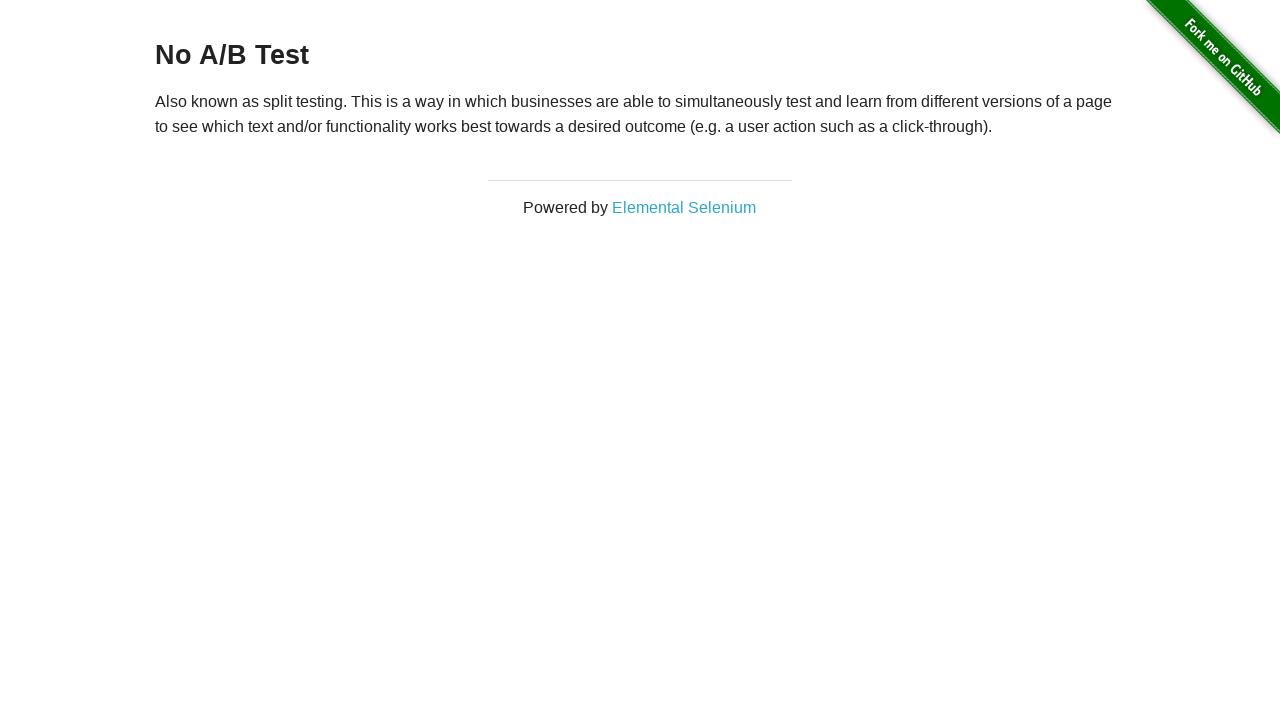

Waited for h3 heading element after page reload
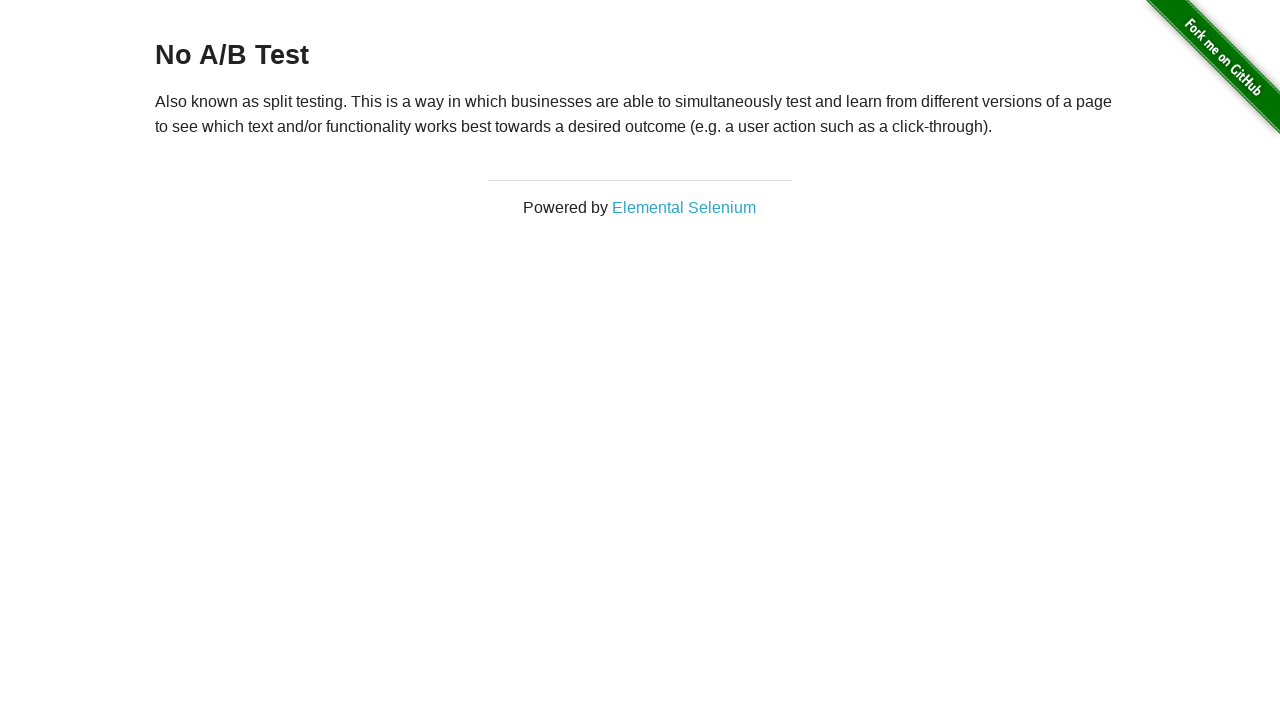

Retrieved final heading text: 'No A/B Test'
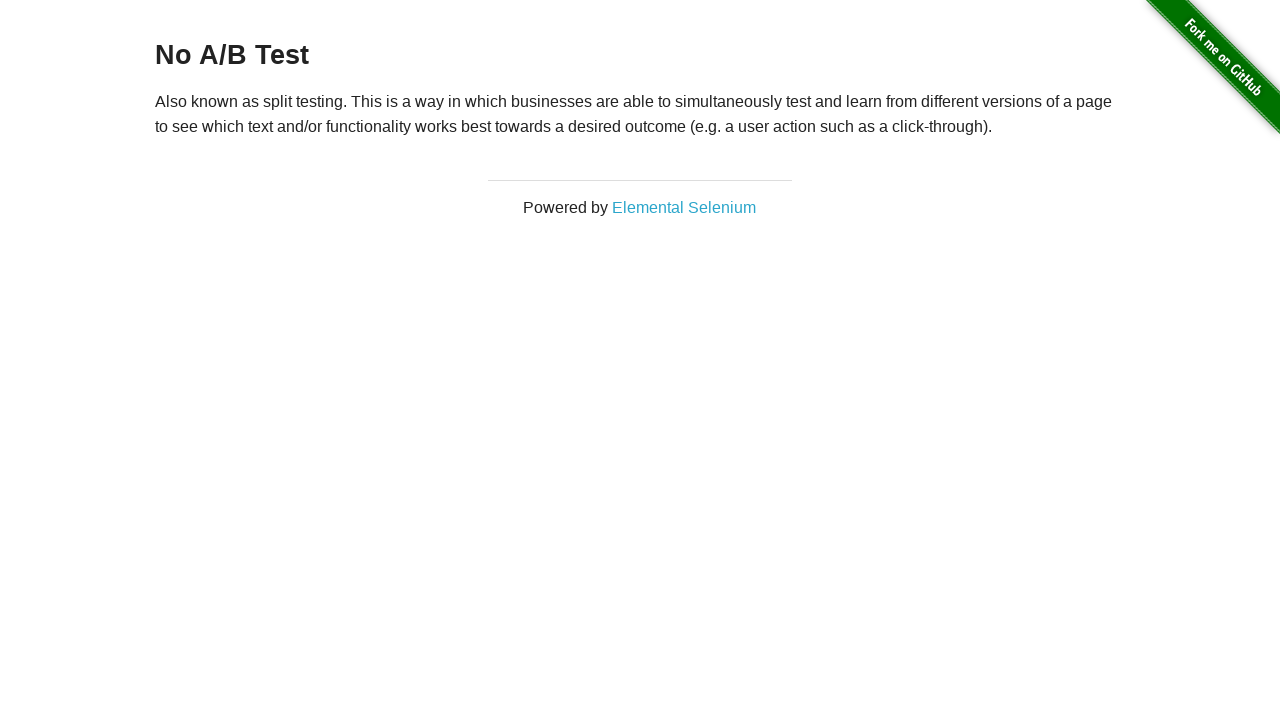

Verified heading changed to 'No A/B Test' after opt-out cookie applied
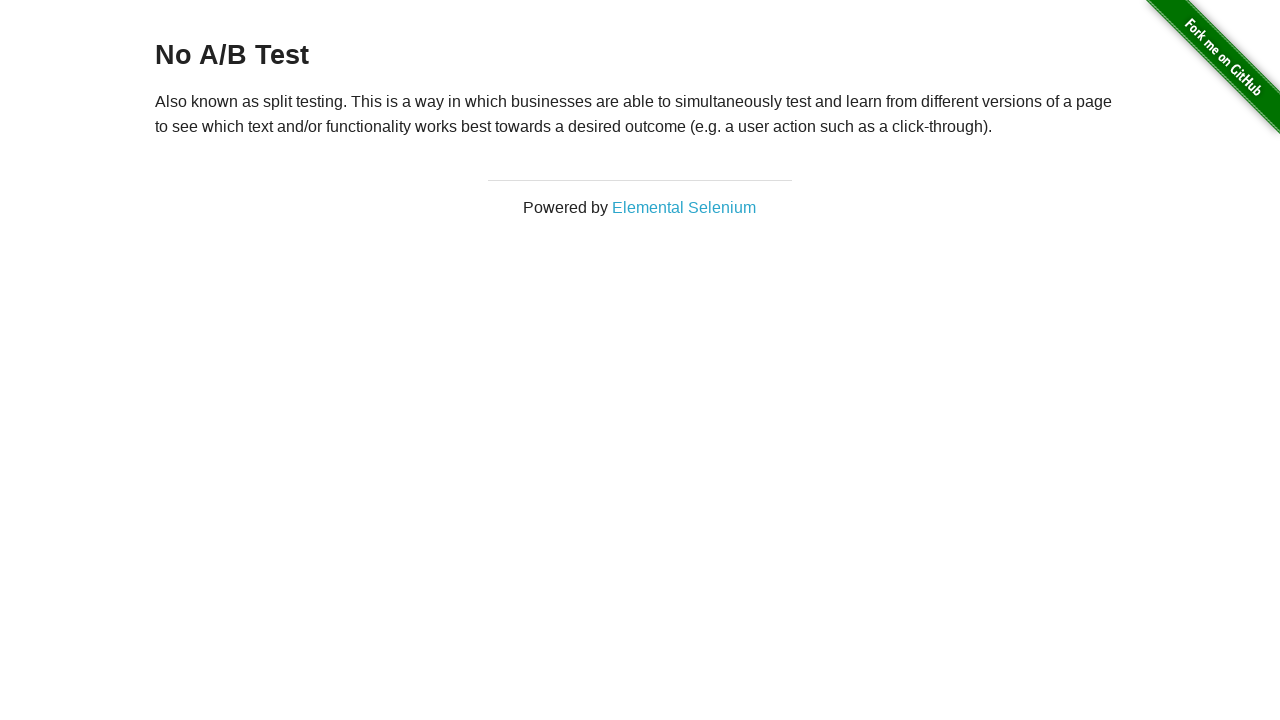

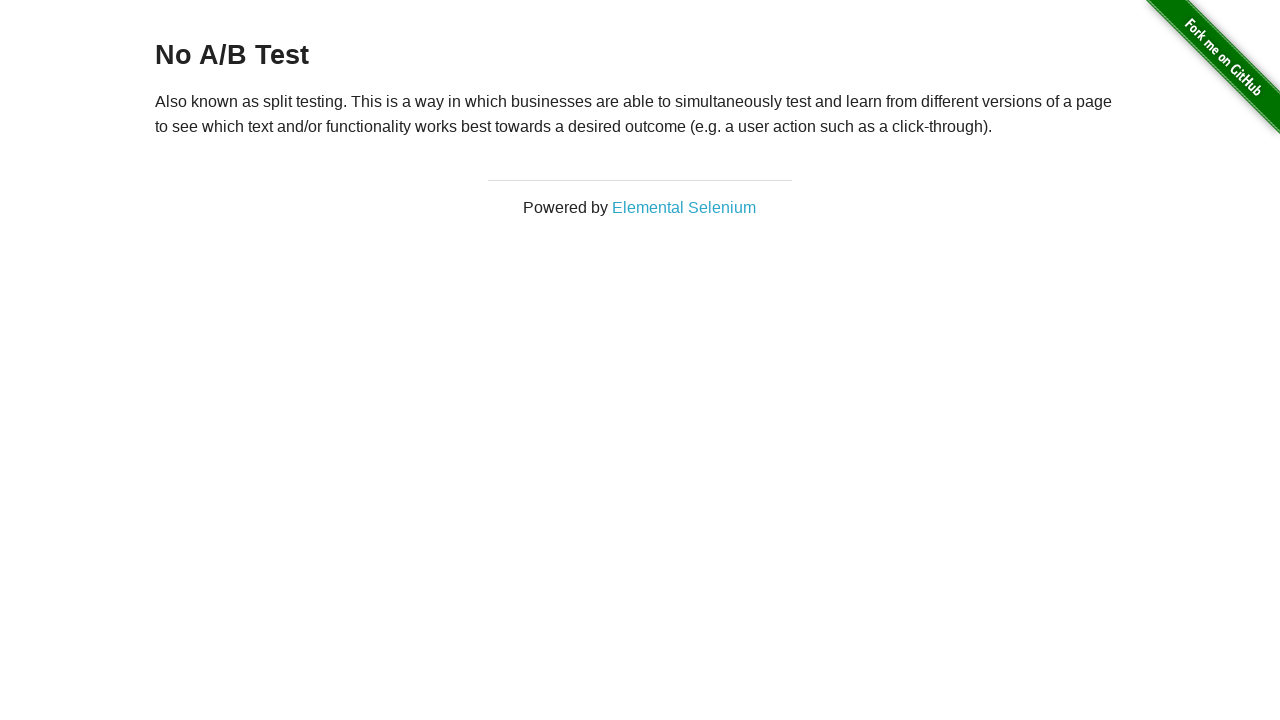